Tests a tax calculation form's clear functionality by filling in name, age, gender, and salary fields, then verifying all fields are cleared when the clear button is clicked

Starting URL: https://andreendo.github.io/sample-ui-compras/index-2.html

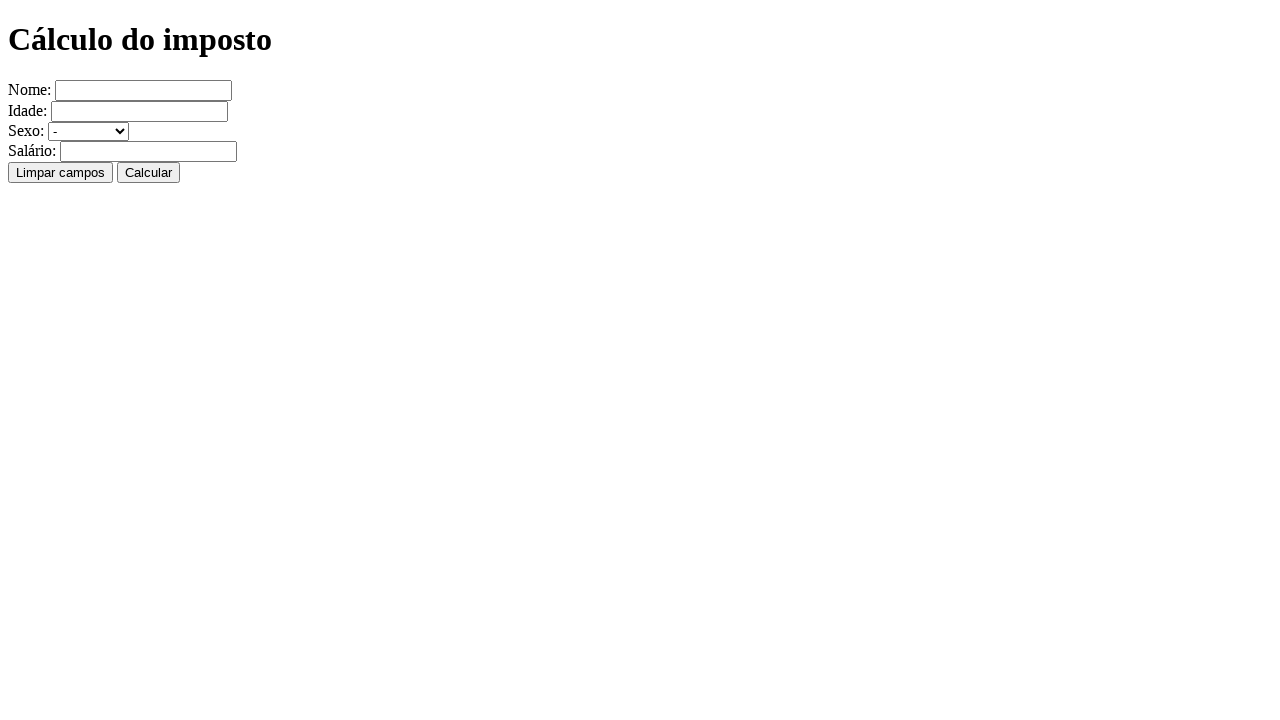

Filled name field with 'Jose Silva' on input[name='nome']
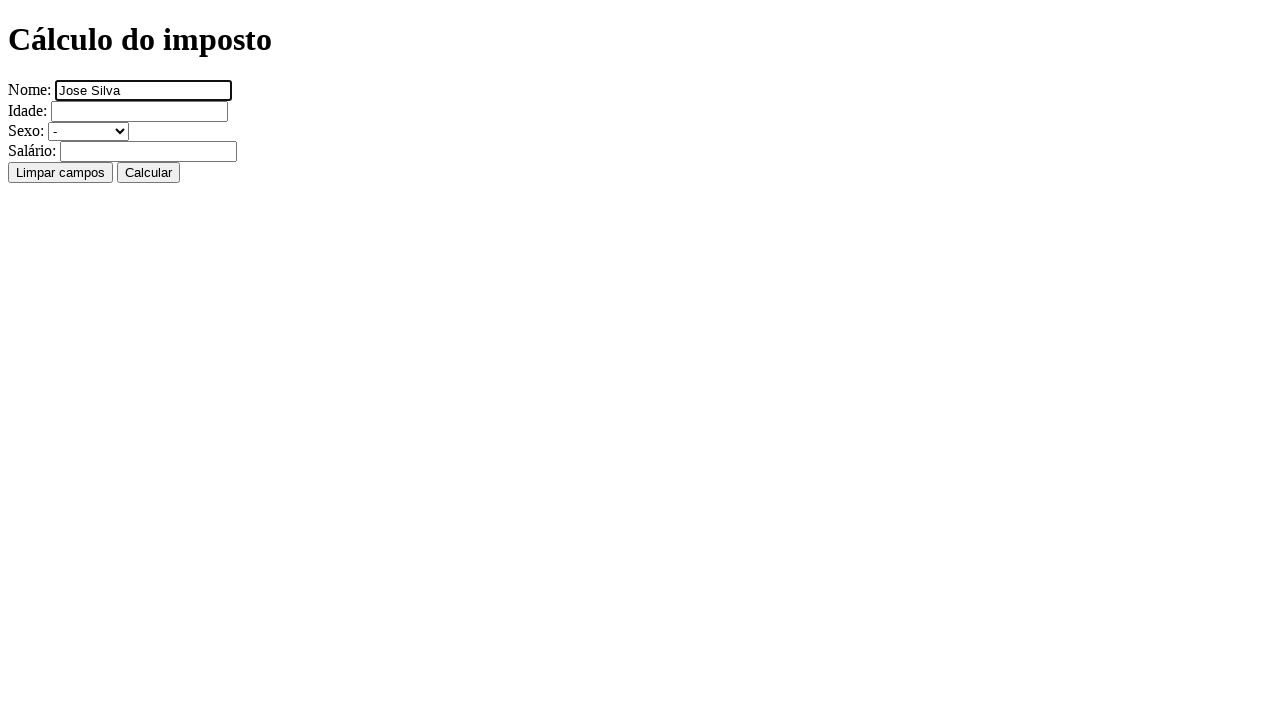

Filled age field with '34' on input[name='idade']
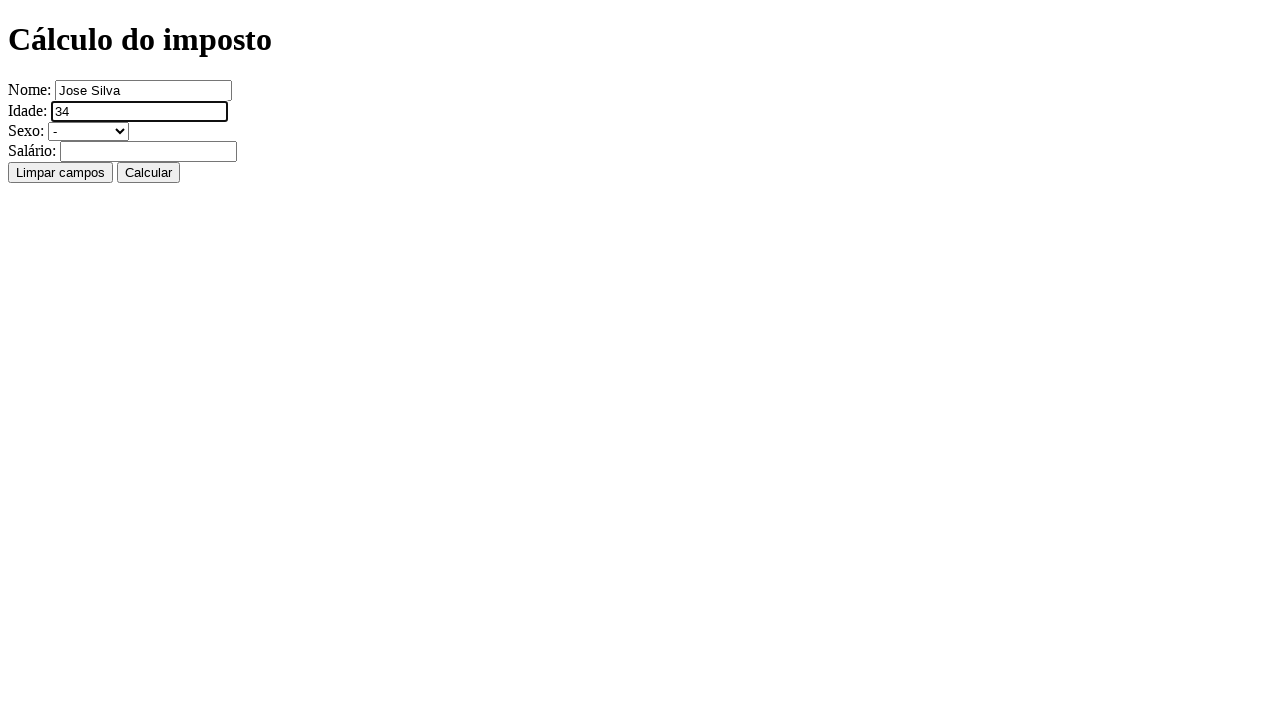

Selected 'masculino' from gender dropdown on select[name='sexo']
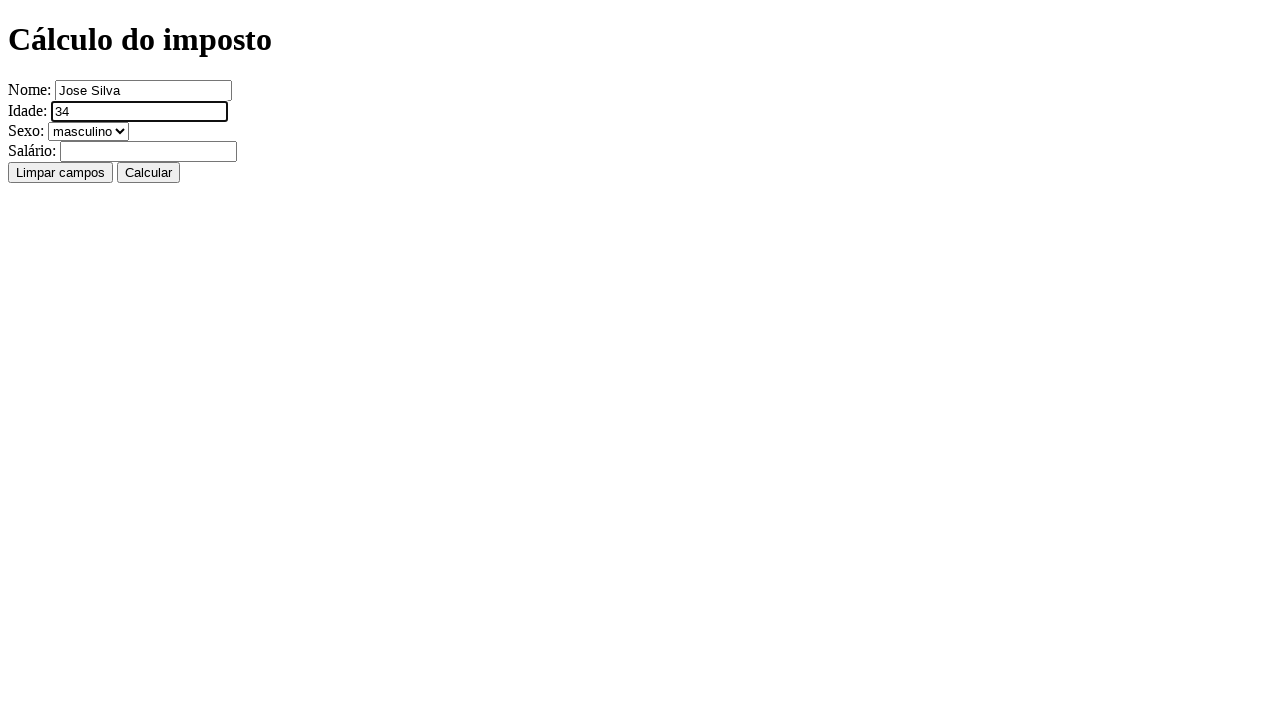

Filled salary field with '2000' on input[name='salario']
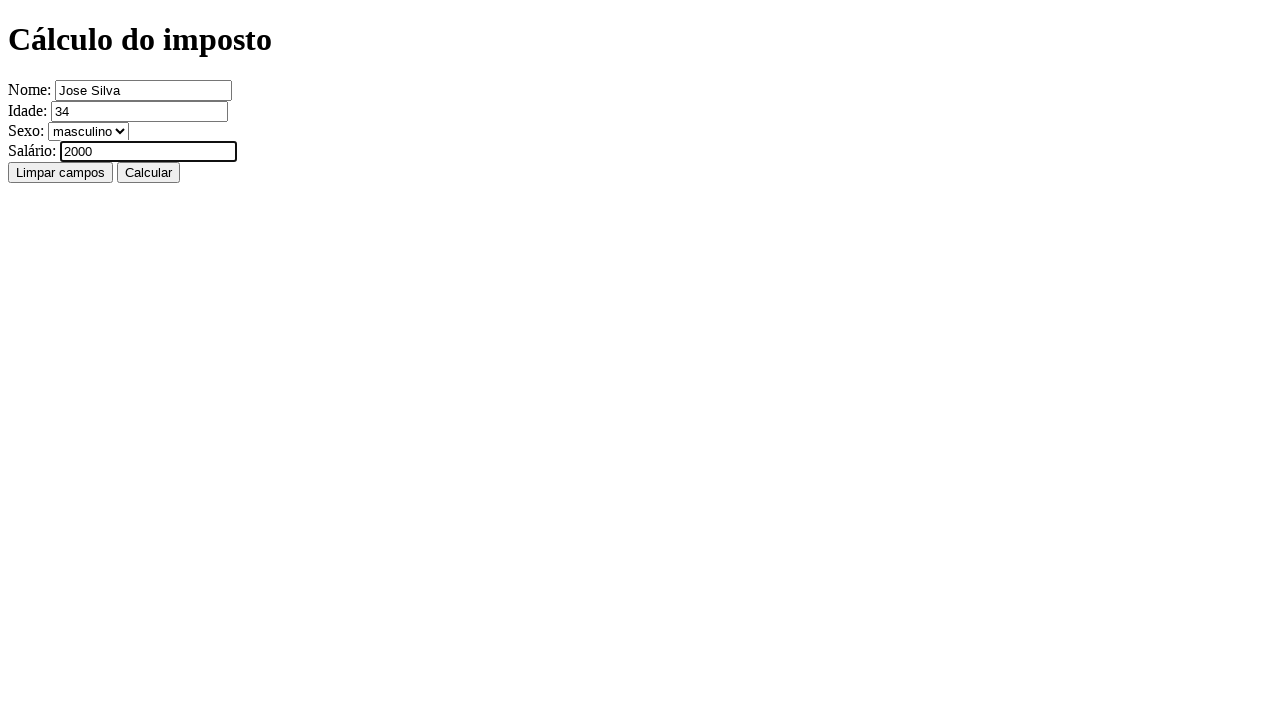

Clicked clear button to clear all fields at (60, 172) on form > input:nth-of-type(4)
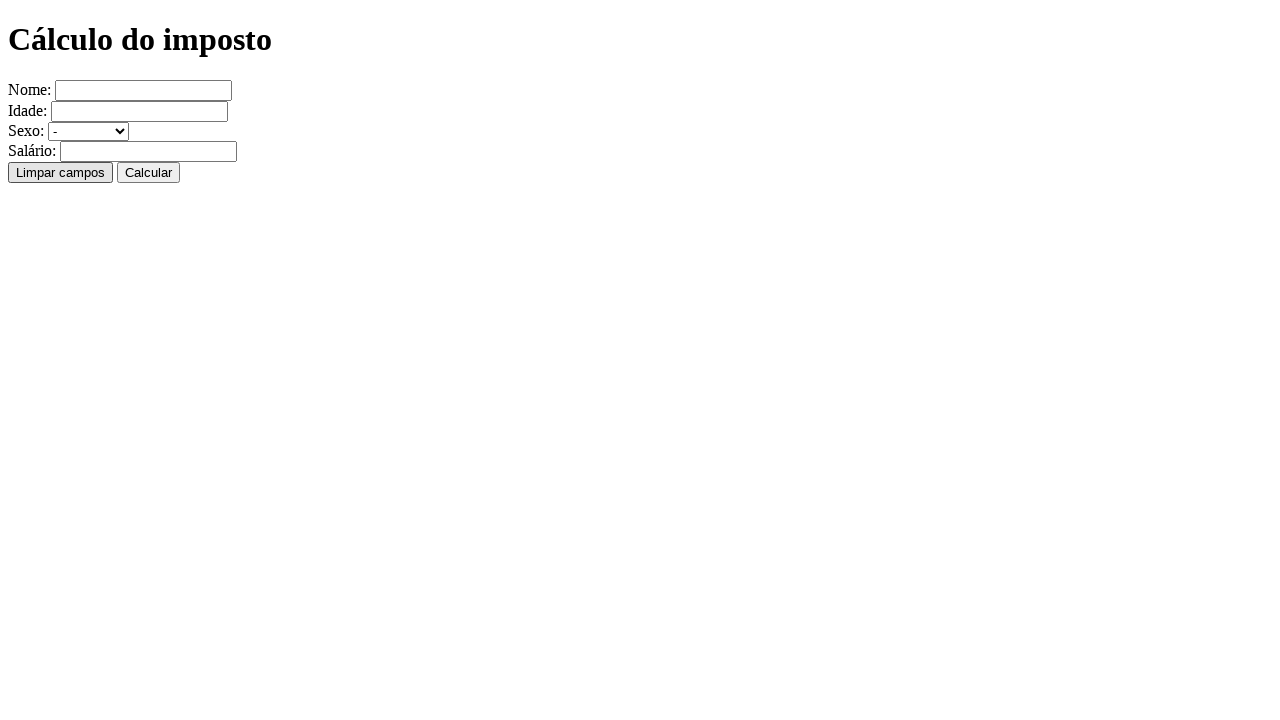

Waited 500ms for fields to clear
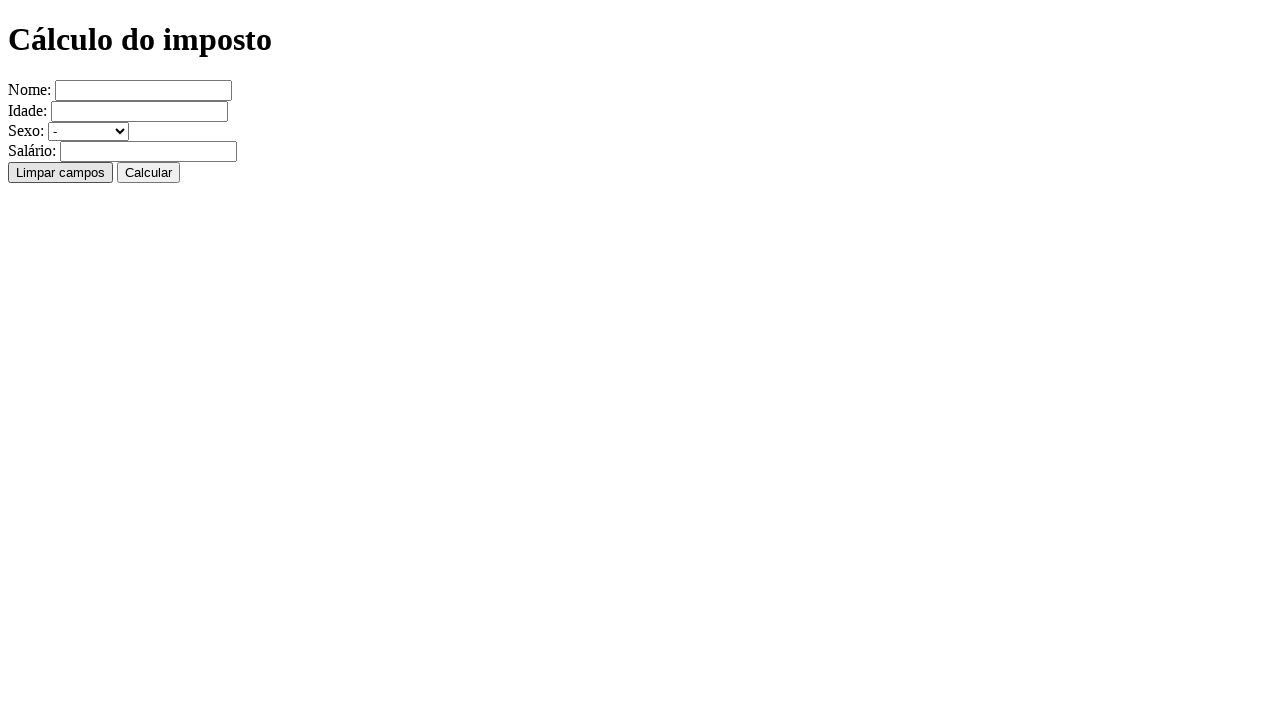

Verified name field is empty
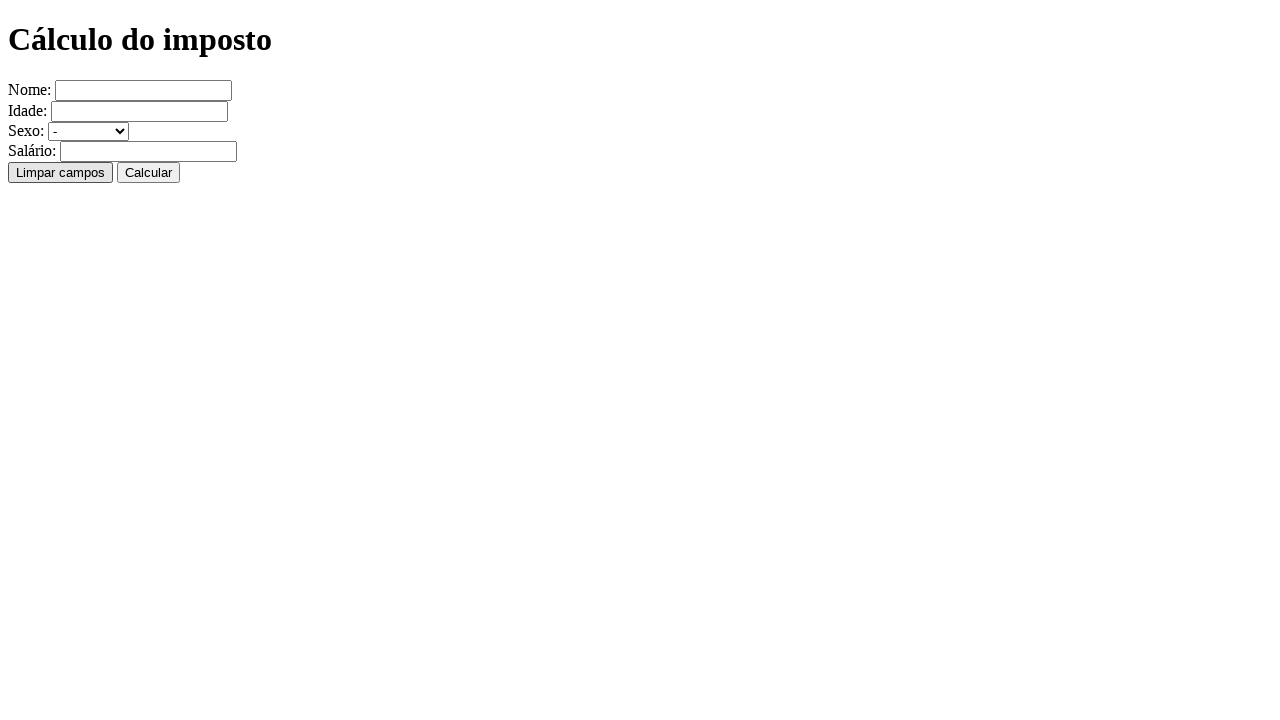

Verified age field is empty
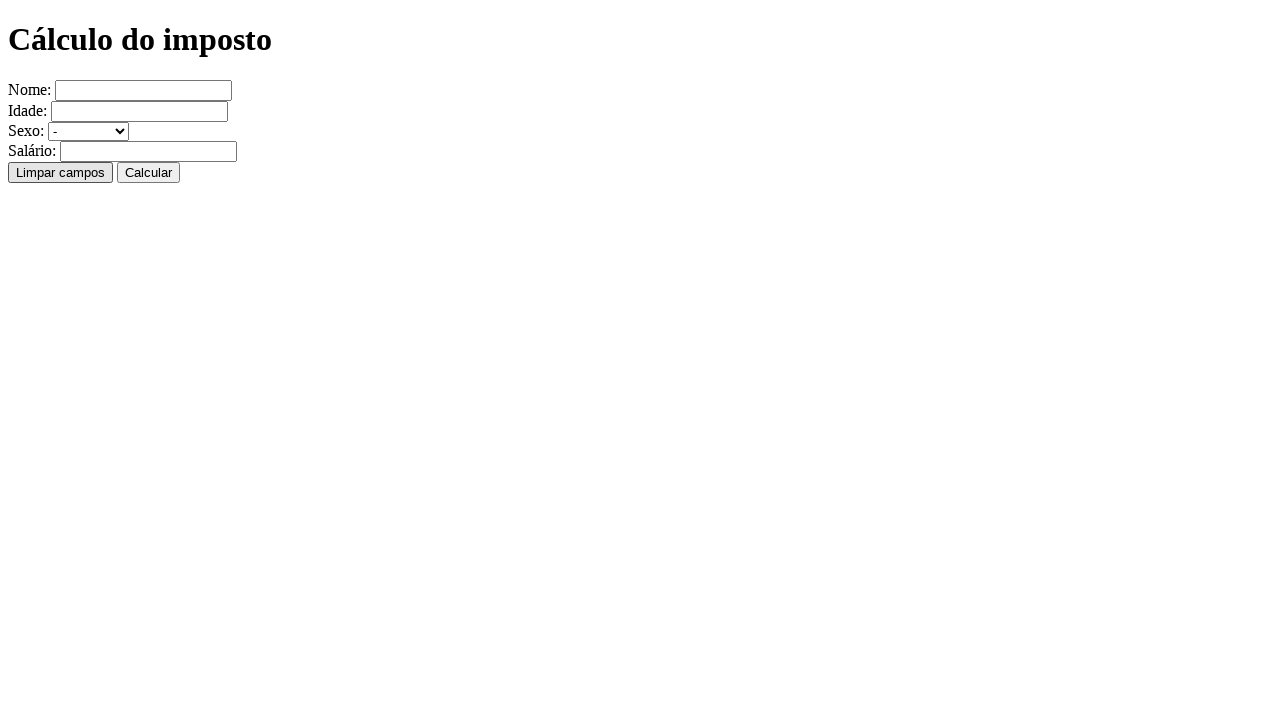

Verified gender field is reset to default value
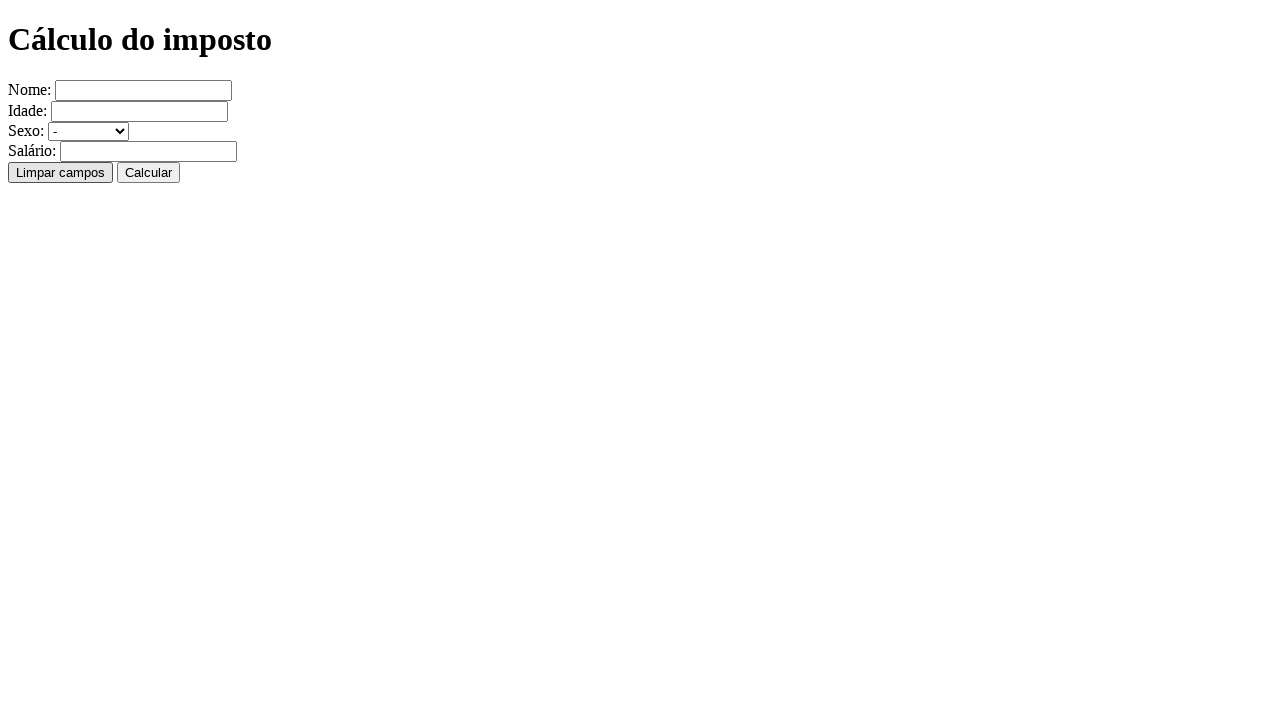

Verified salary field is empty
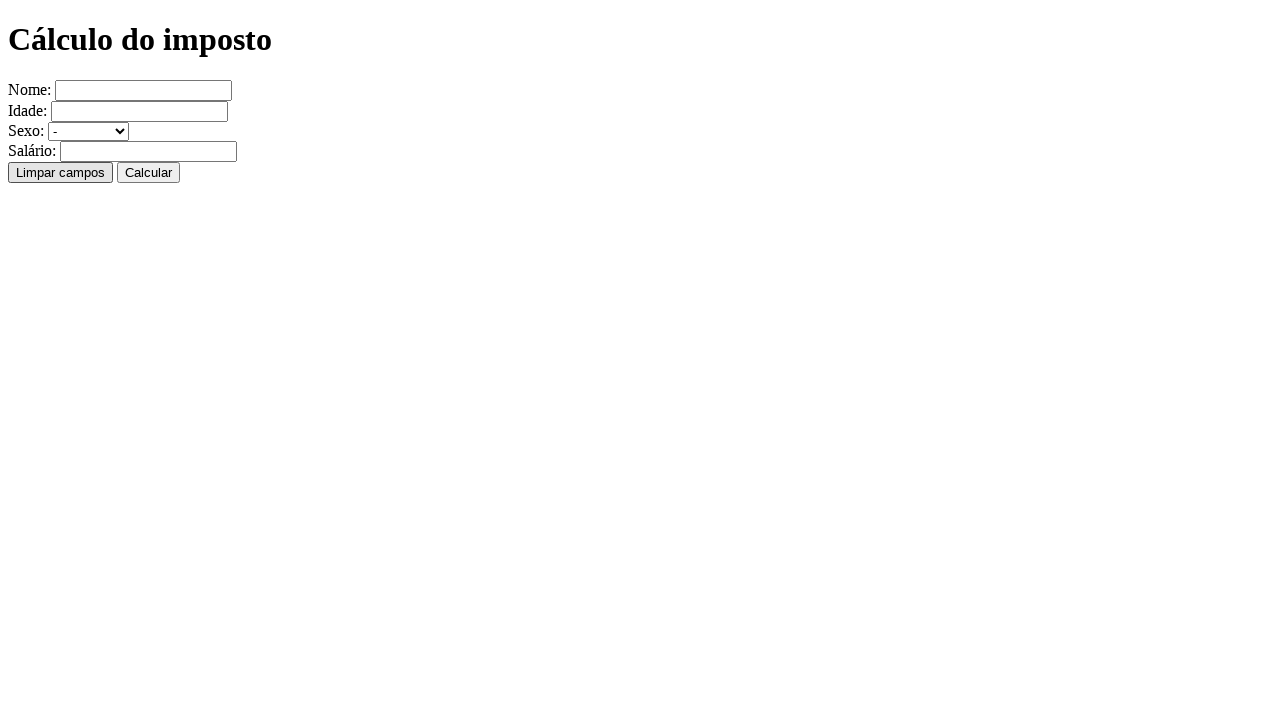

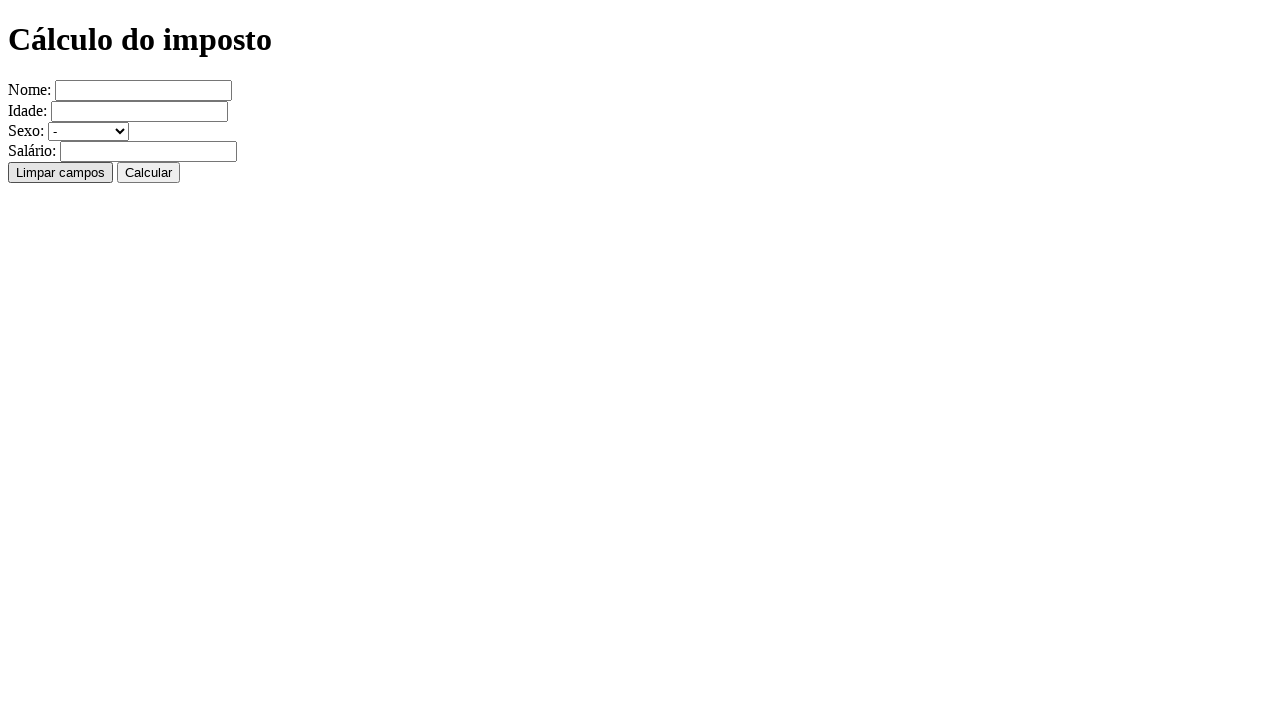